Tests form submission with only the phone field filled, verifying the result displays the entered phone number.

Starting URL: https://lm.skillbox.cc/qa_tester/module02/homework1/

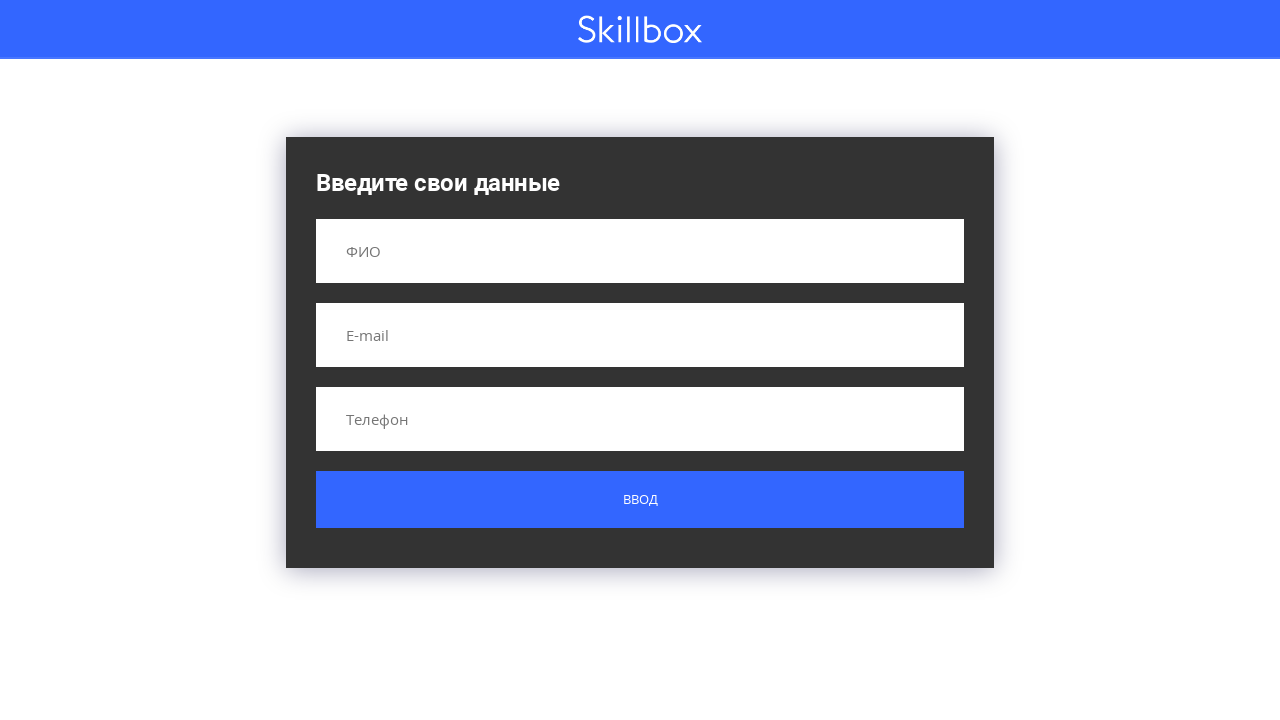

Filled phone field with '+77001112233' on input[name='phone']
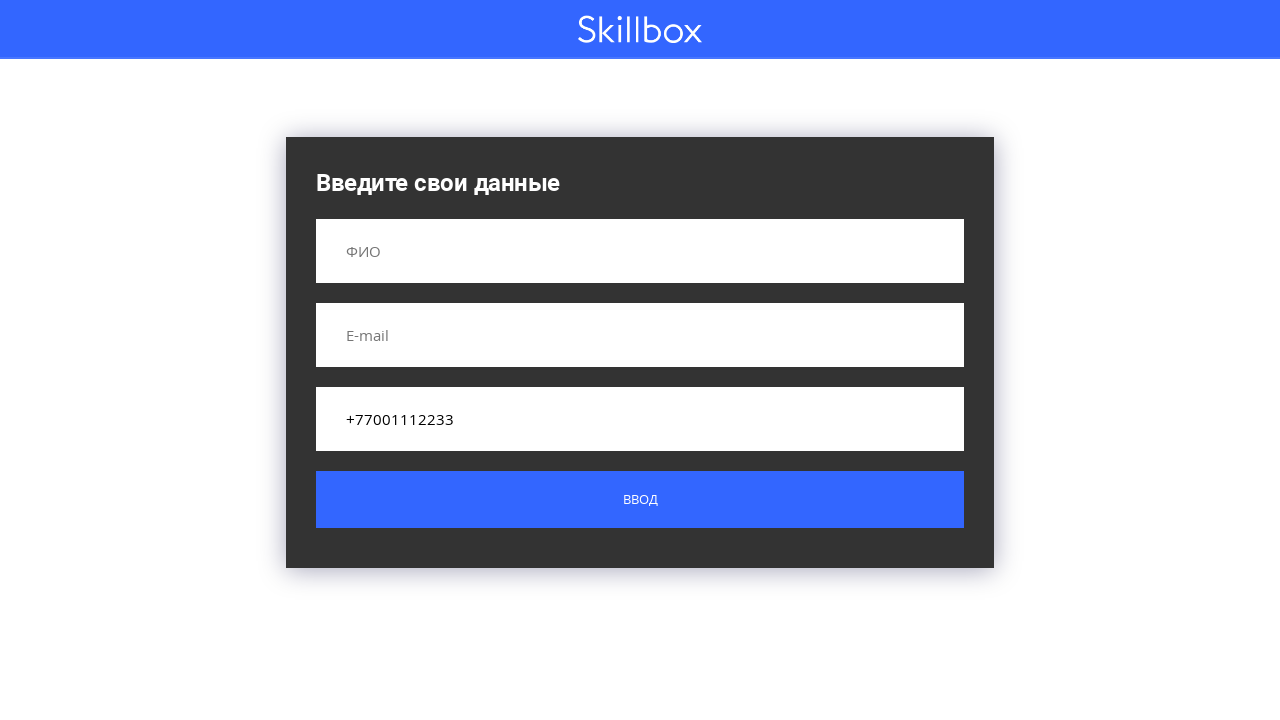

Clicked submit button to submit form at (640, 500) on .button
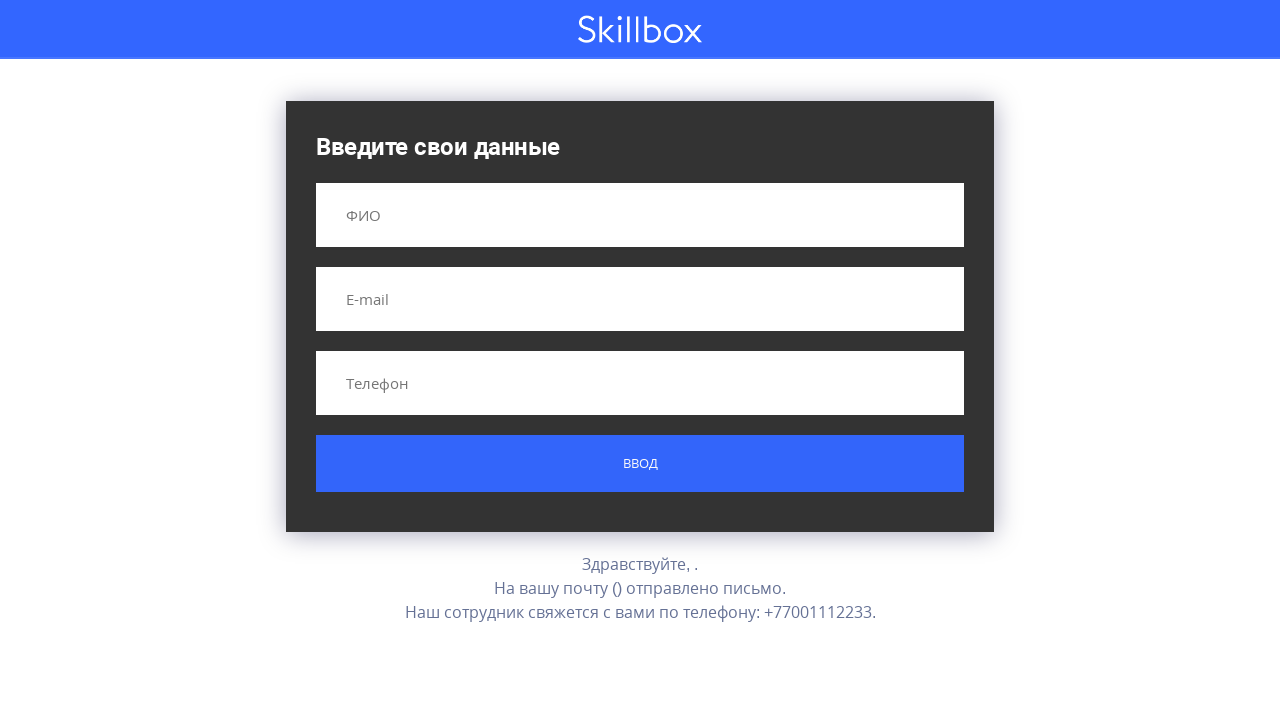

Result message appeared displaying the submitted phone number
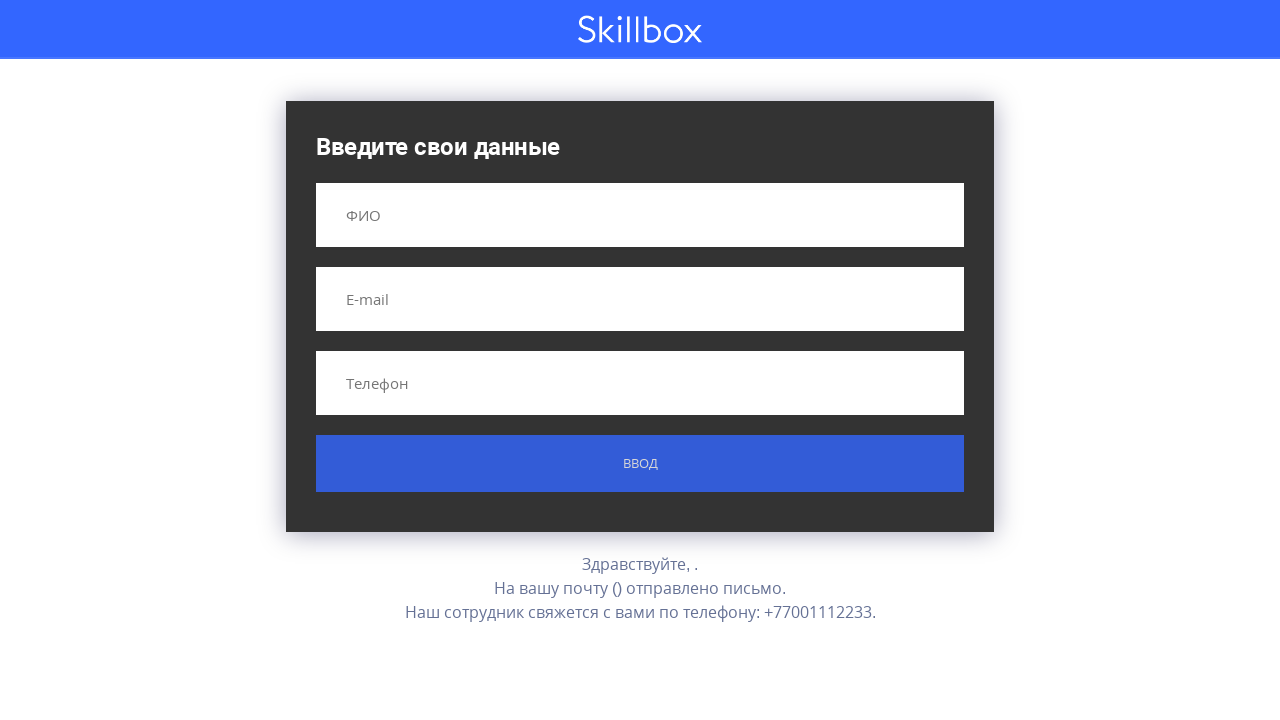

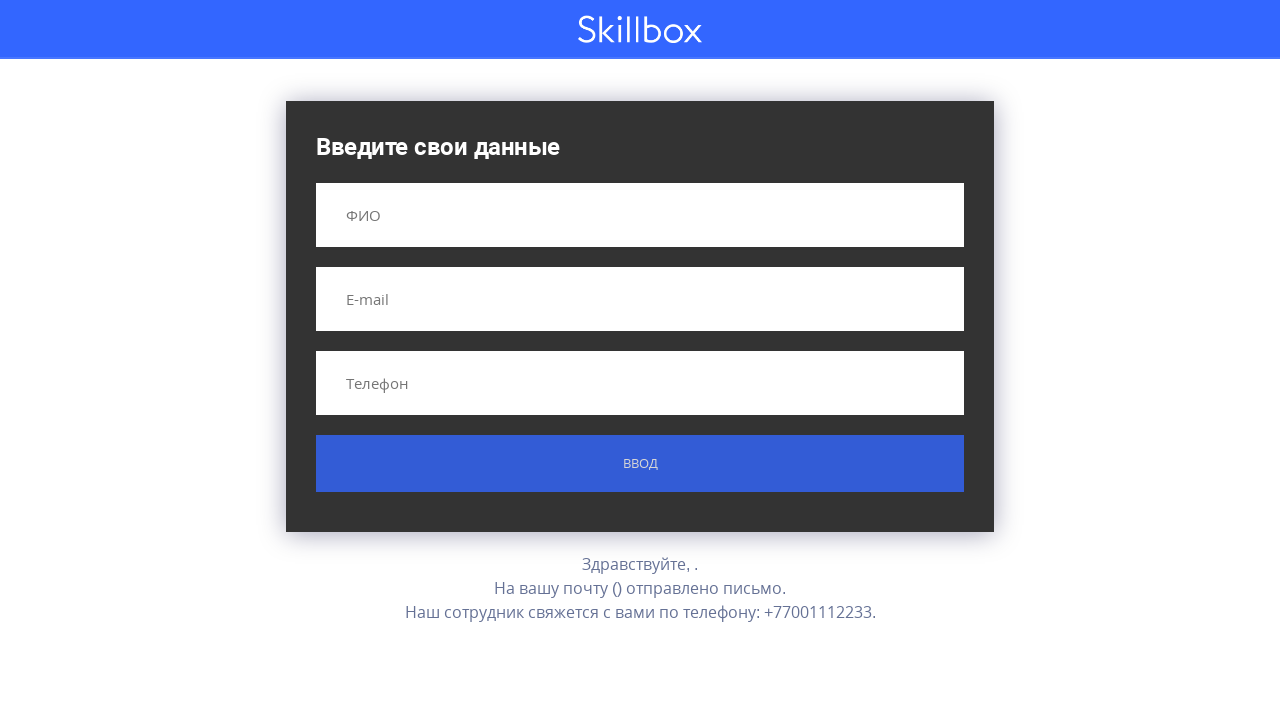